Tests PDF to Word converter site by clicking the file selection button

Starting URL: https://www.ilovepdf.com/pdf_to_word

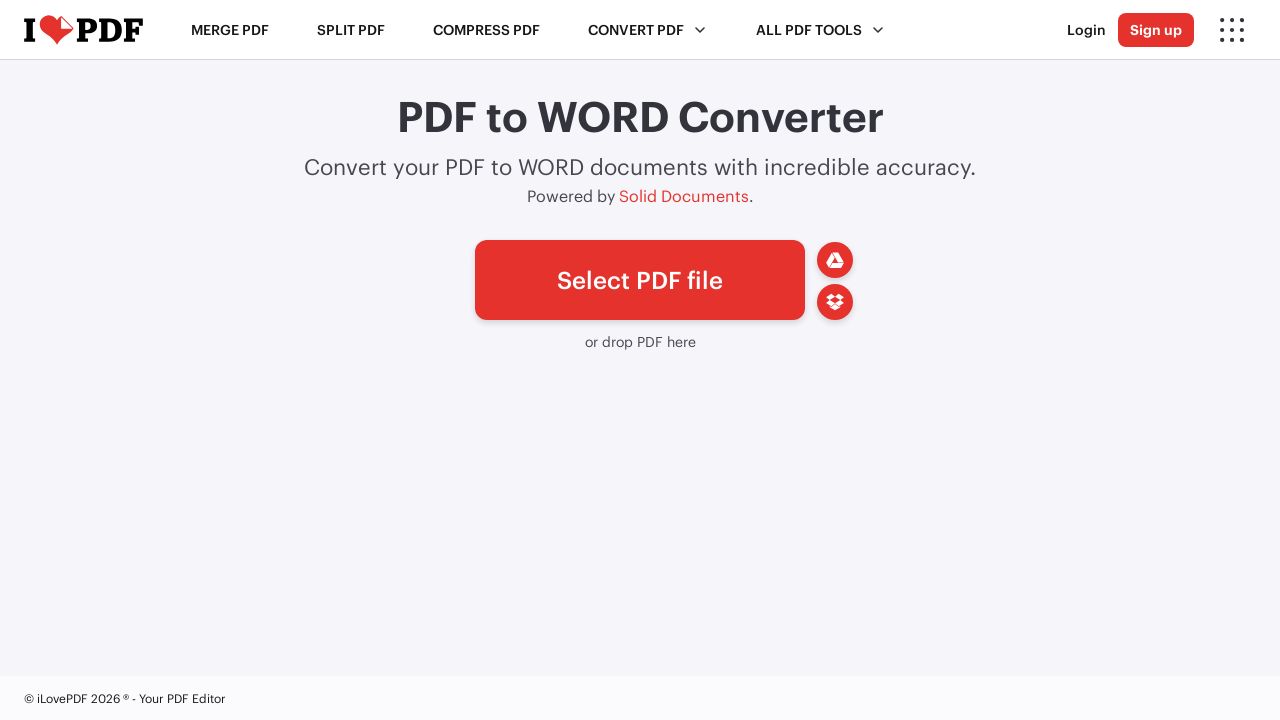

Clicked file selection button to open file dialog on PDF to Word converter at (640, 280) on a.uploader__btn.tooltip--left.active
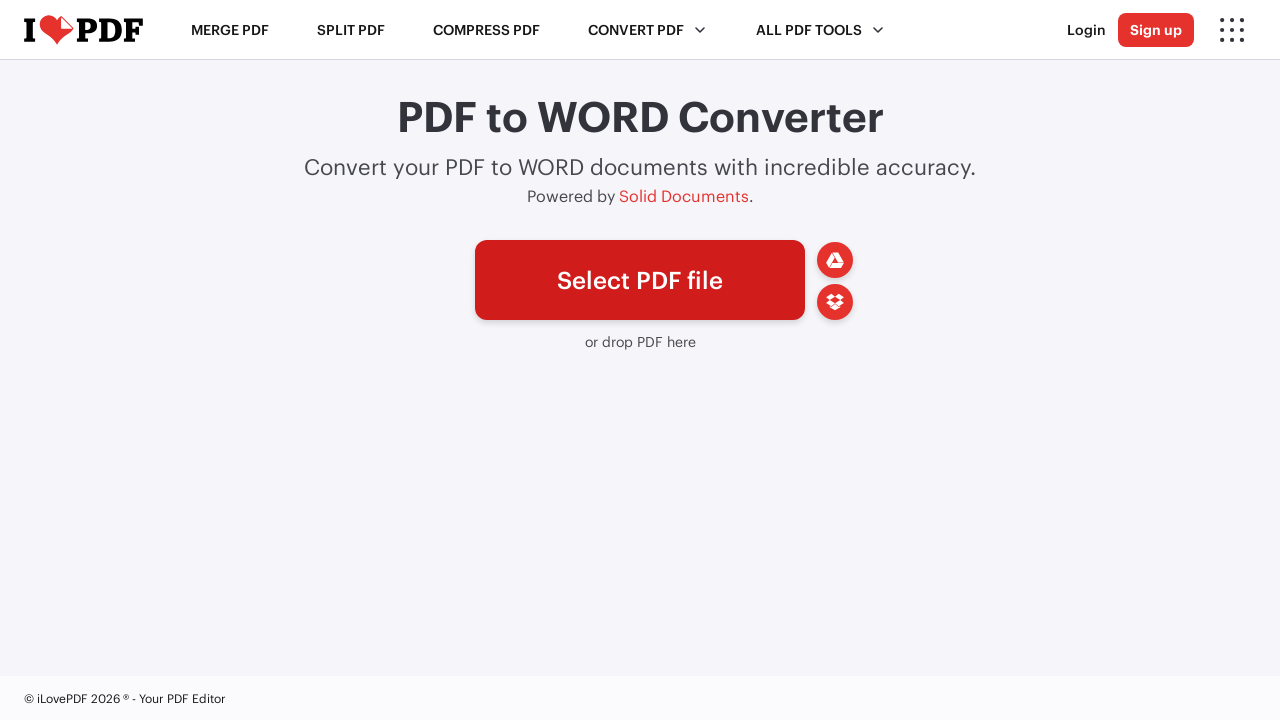

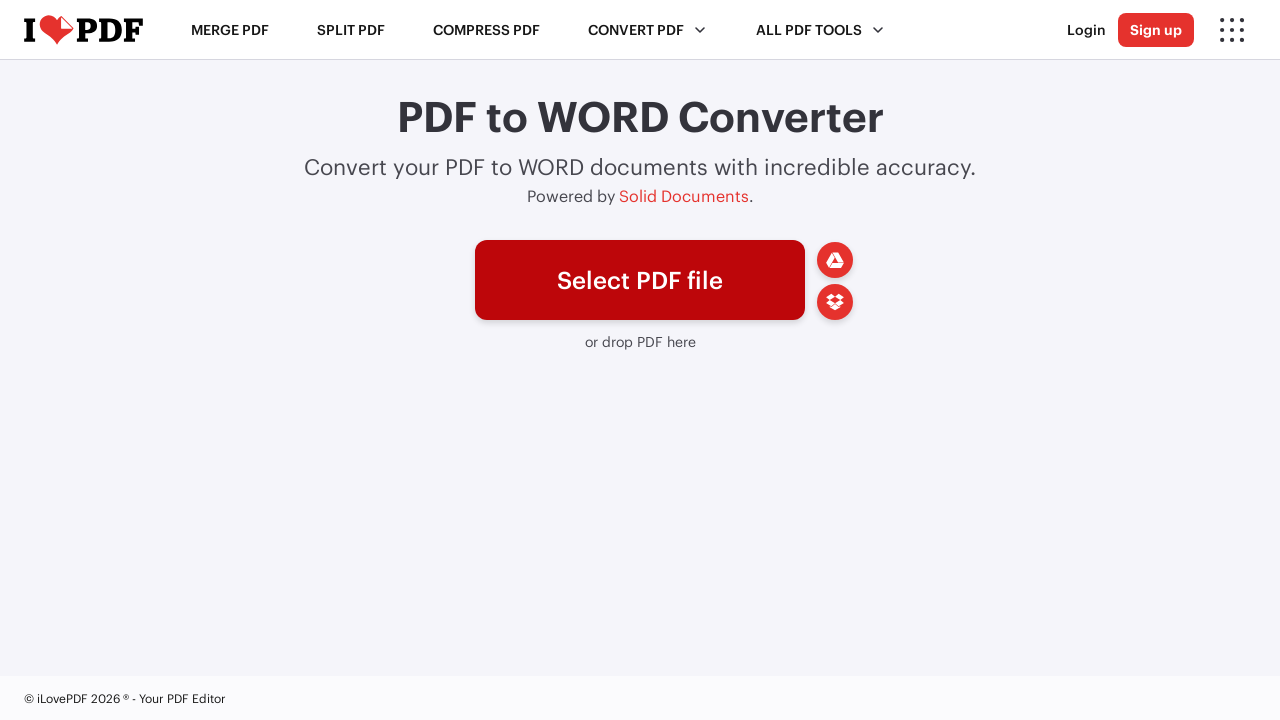